Navigates to the home page and verifies the URL

Starting URL: https://www.demoblaze.com

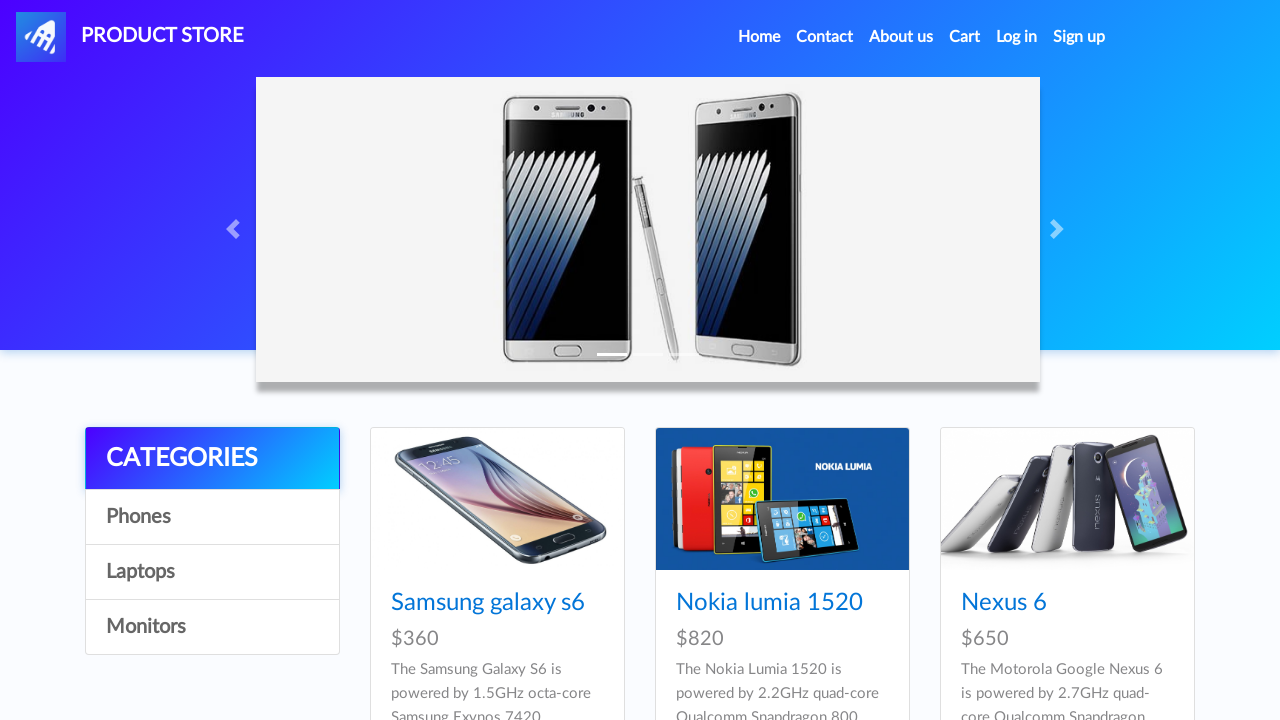

Navigated to DemoBlazer home page at https://www.demoblaze.com
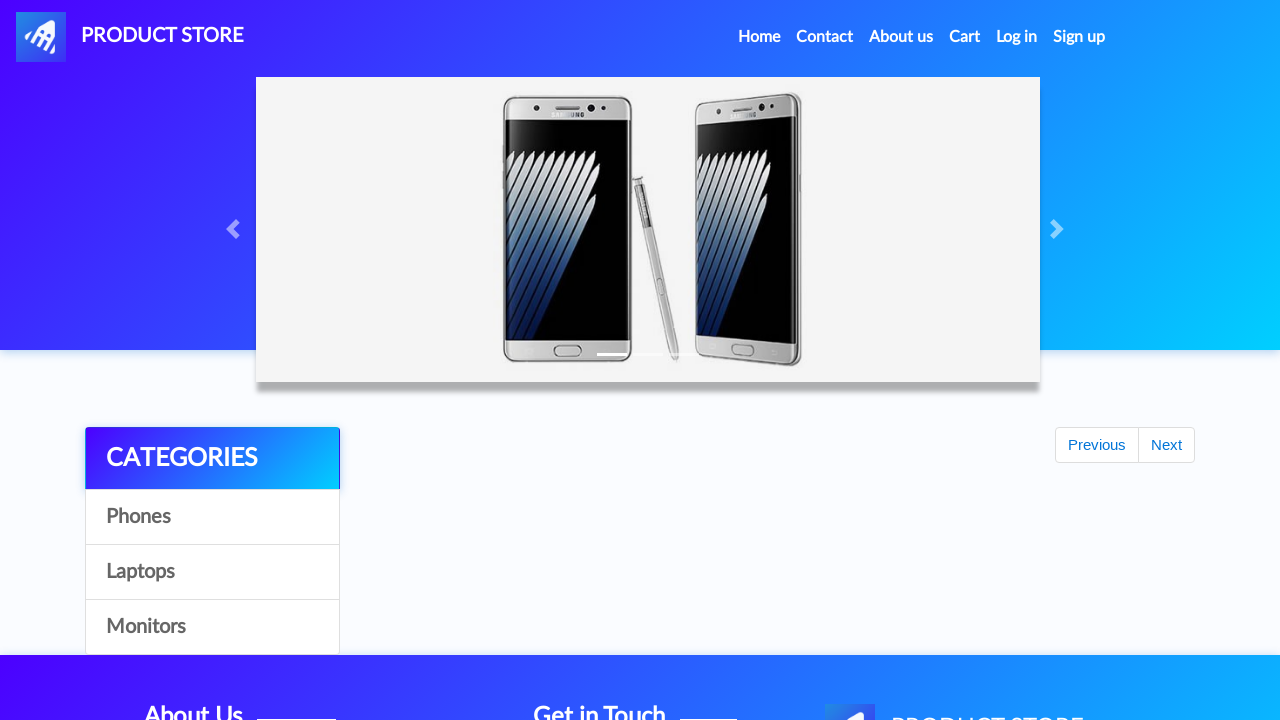

Verified that current URL is https://www.demoblaze.com/
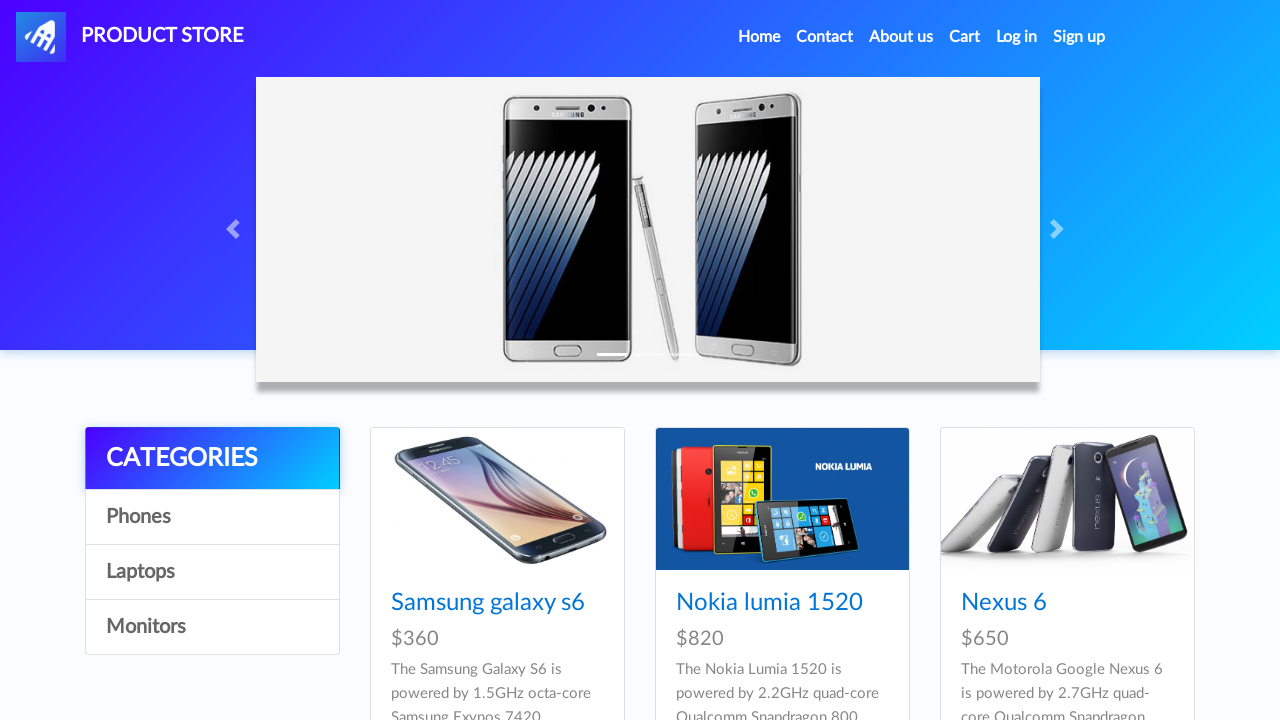

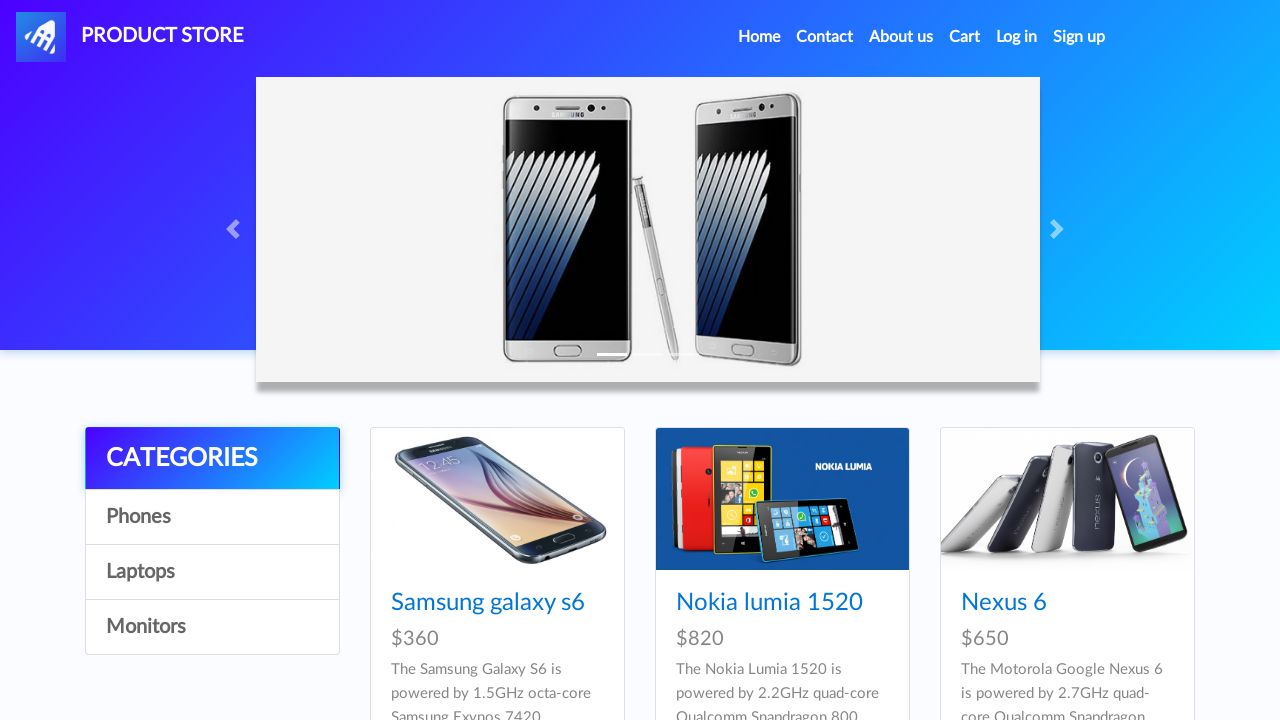